Tests window handling functionality by clicking a link that opens a new window, switching to the new window to verify its content, and then switching back to the original window to verify it remains accessible.

Starting URL: https://the-internet.herokuapp.com/windows

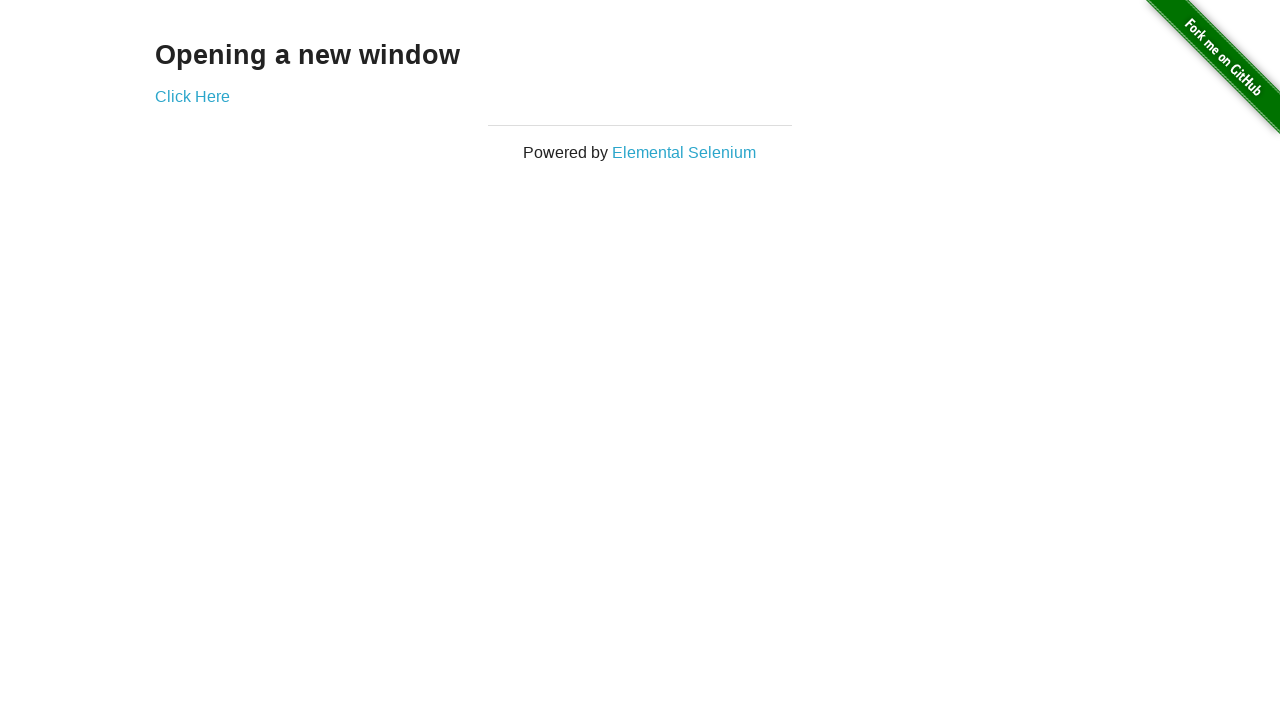

Verified page heading is 'Opening a new window'
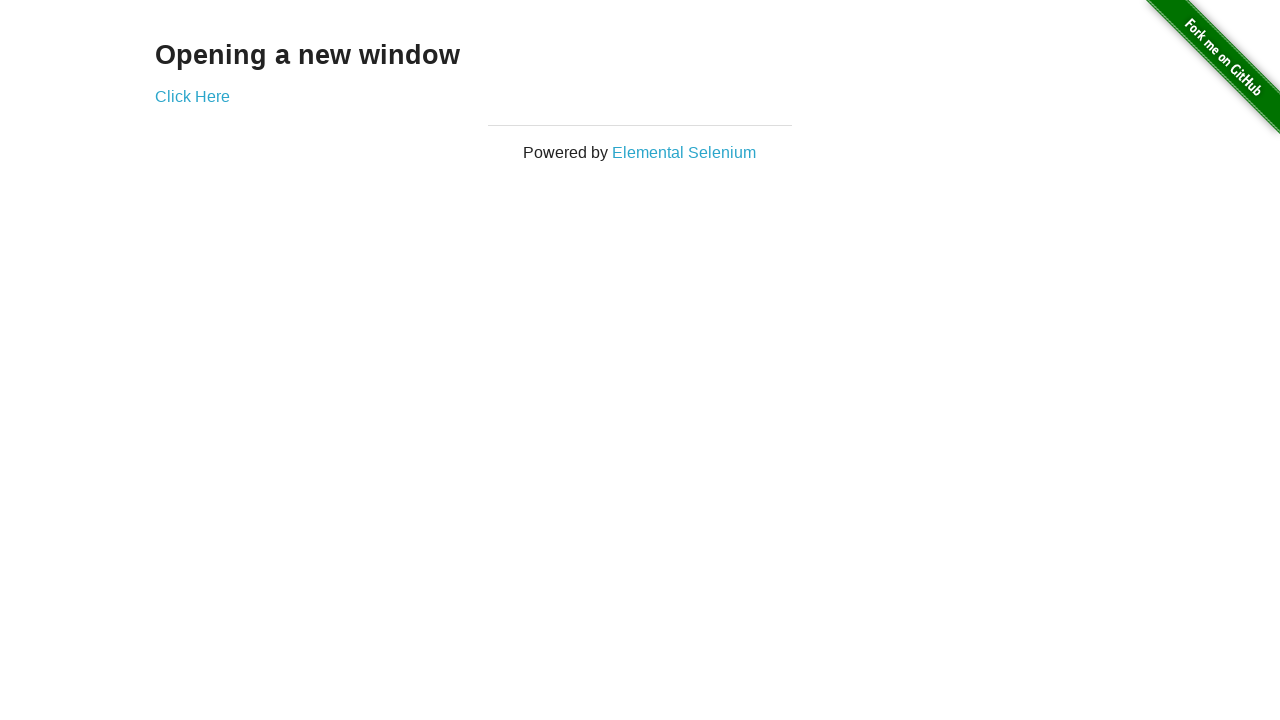

Verified page title is 'The Internet'
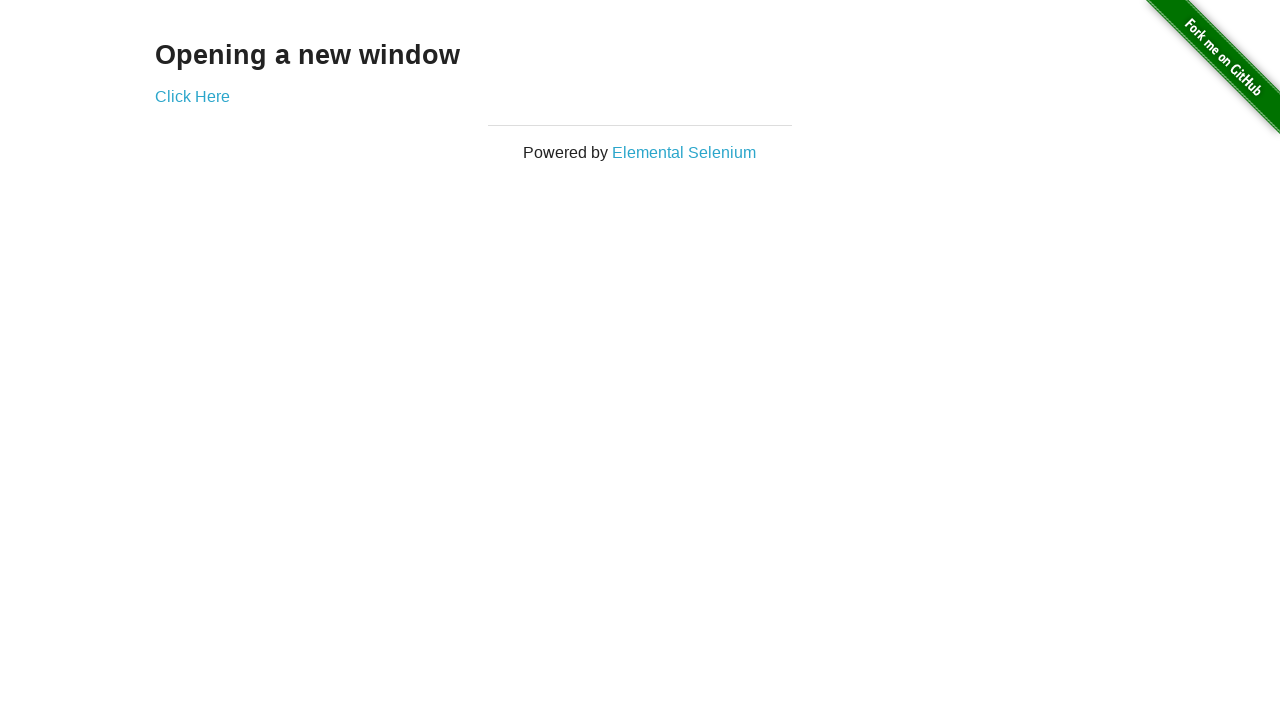

Clicked 'Click Here' link to open new window at (192, 96) on text=Click Here
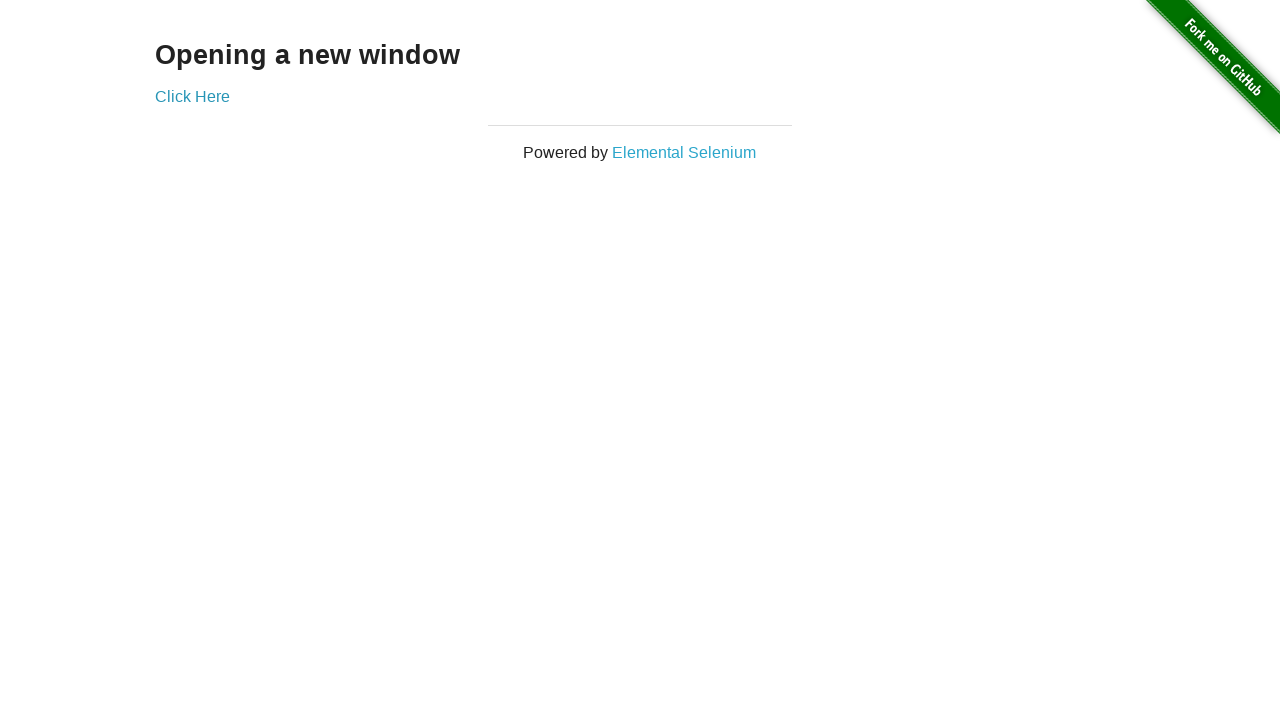

New window opened and captured
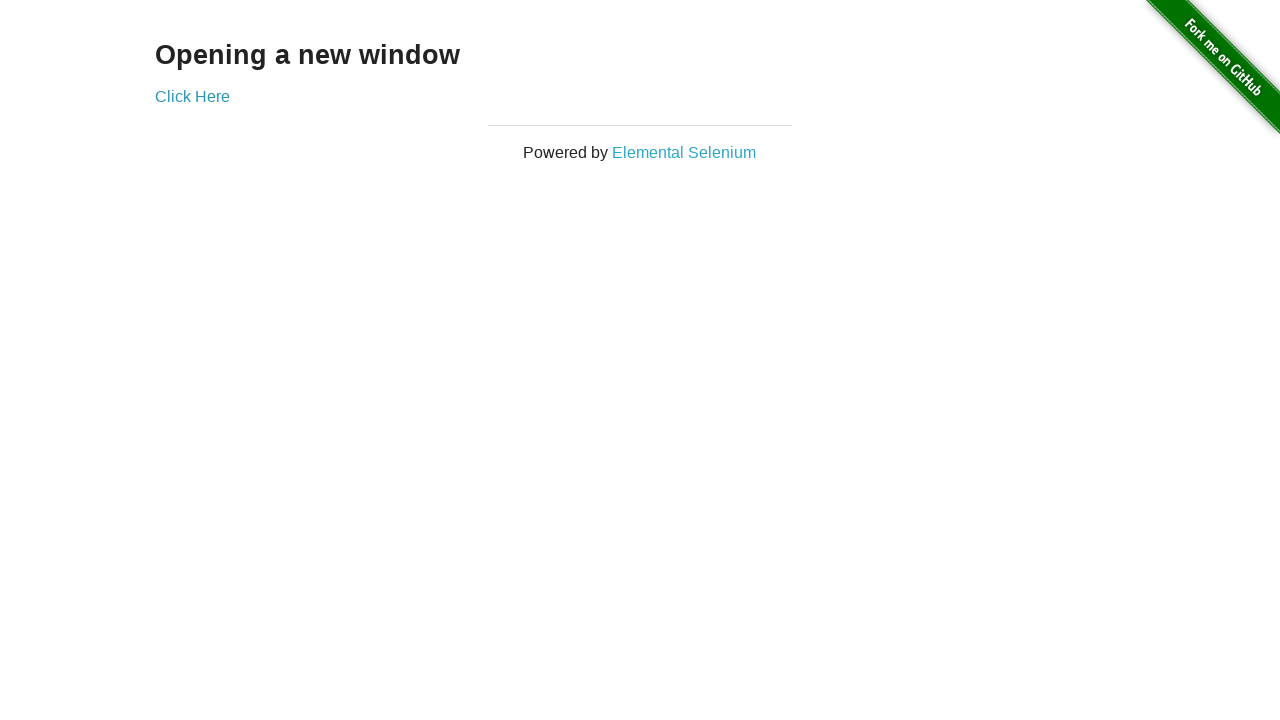

New window page load completed
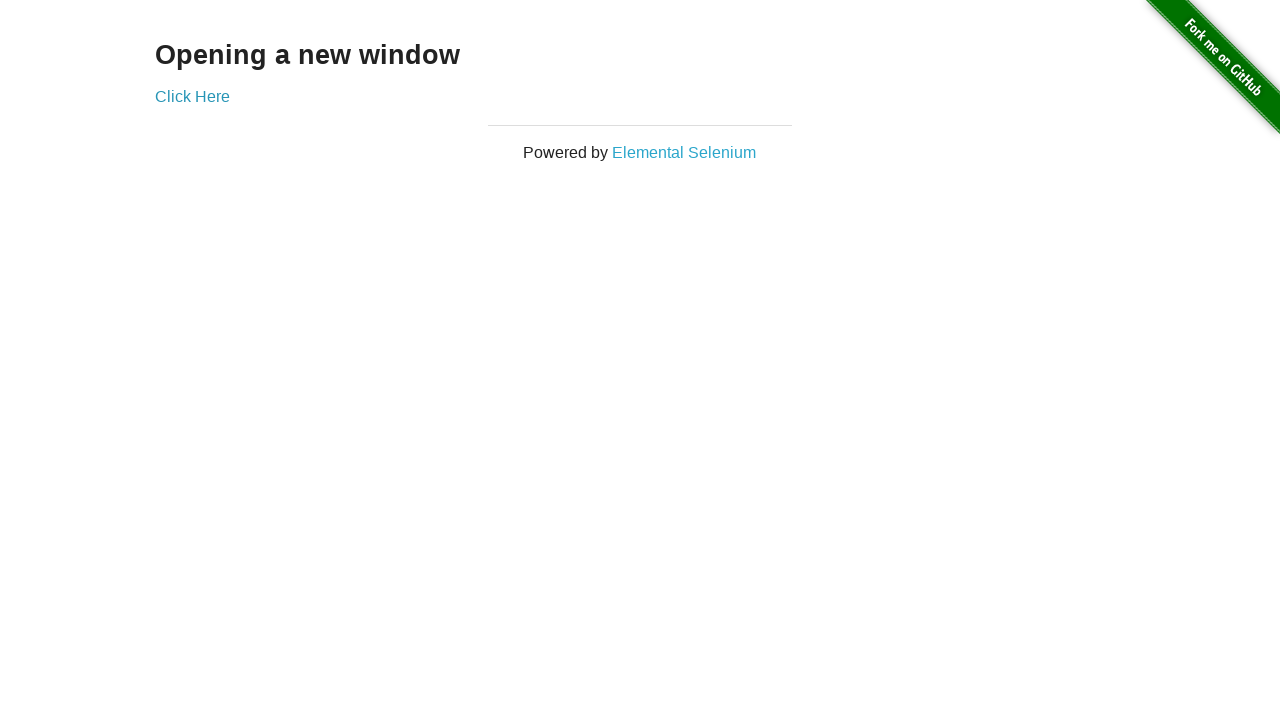

Verified new window title is 'New Window'
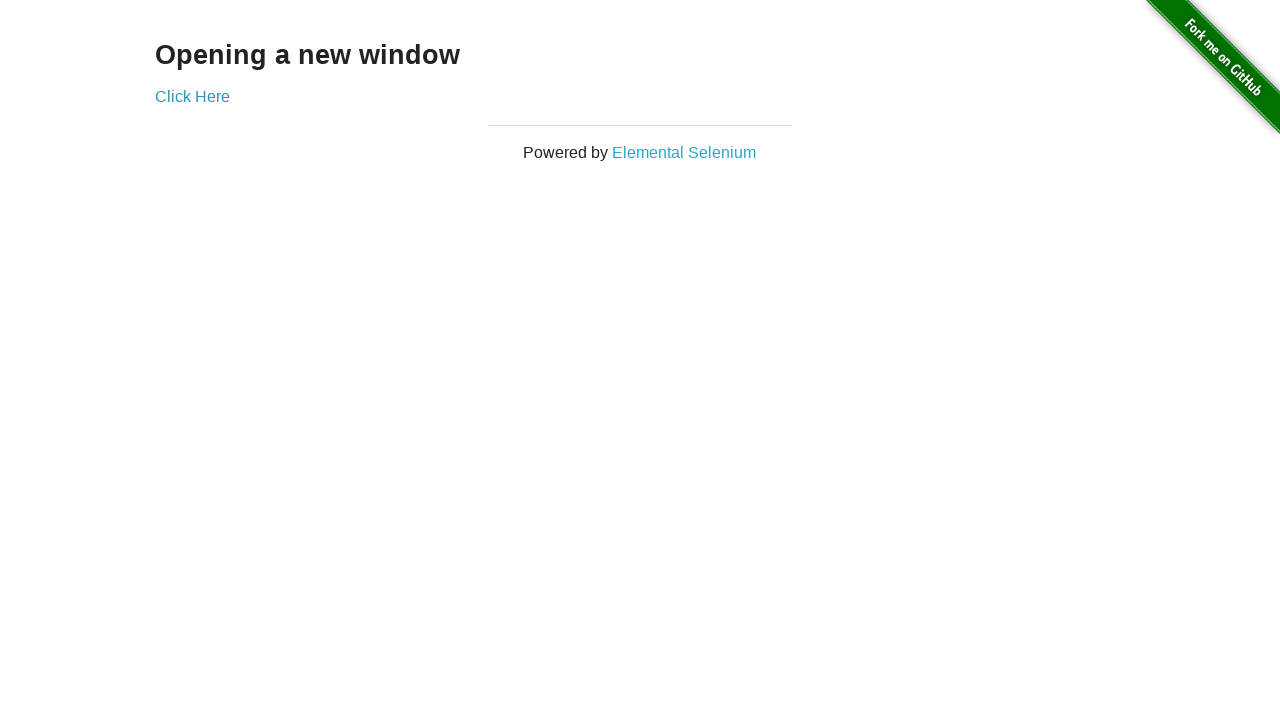

Verified new window heading is 'New Window'
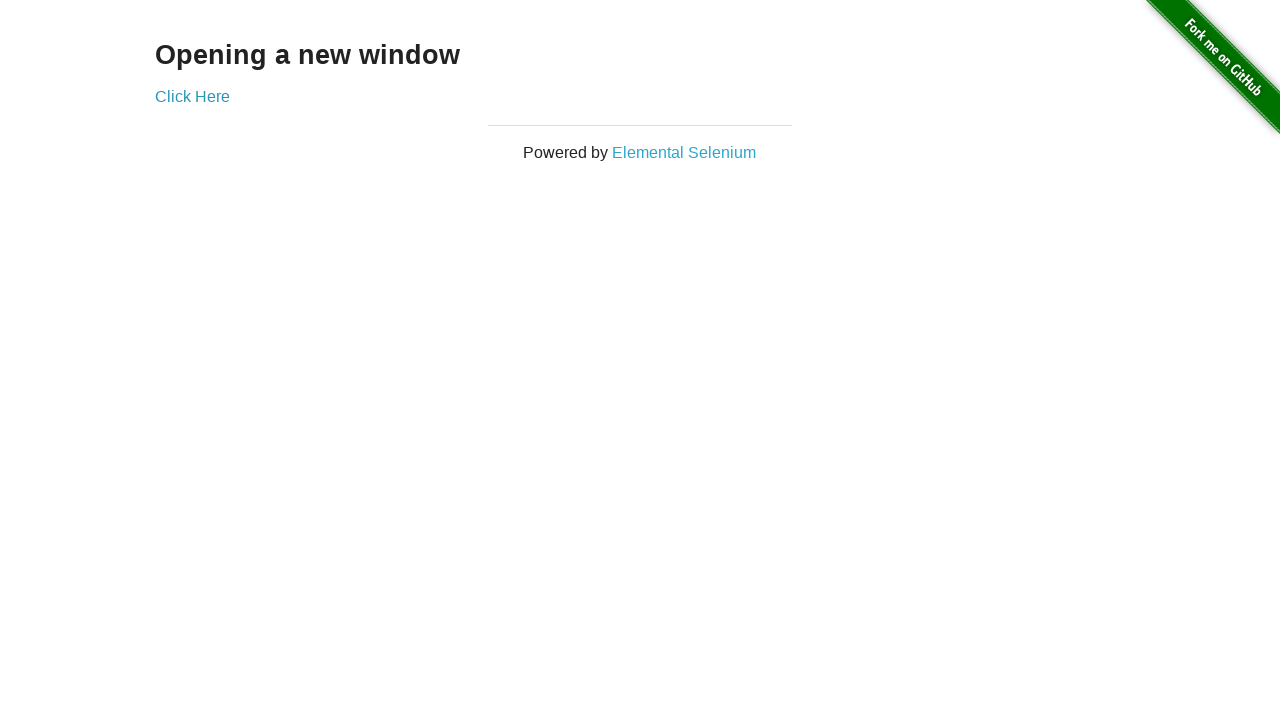

Switched back to original window
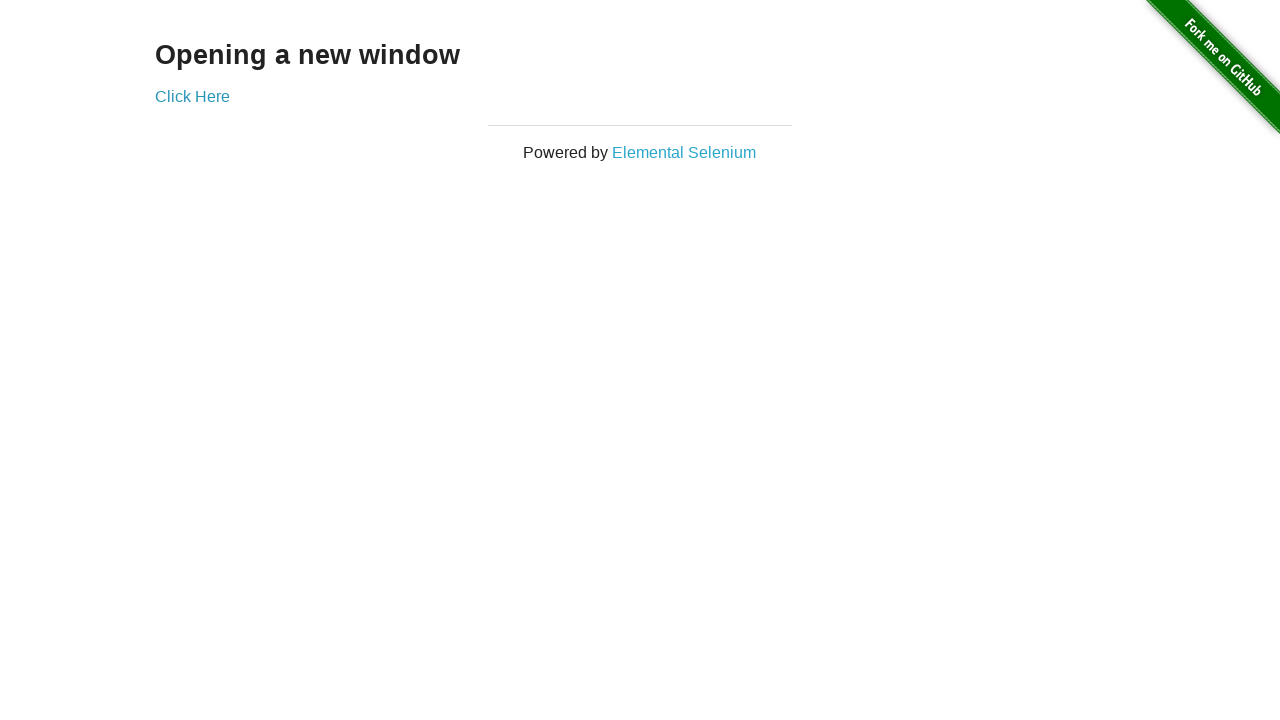

Verified original window title is still 'The Internet'
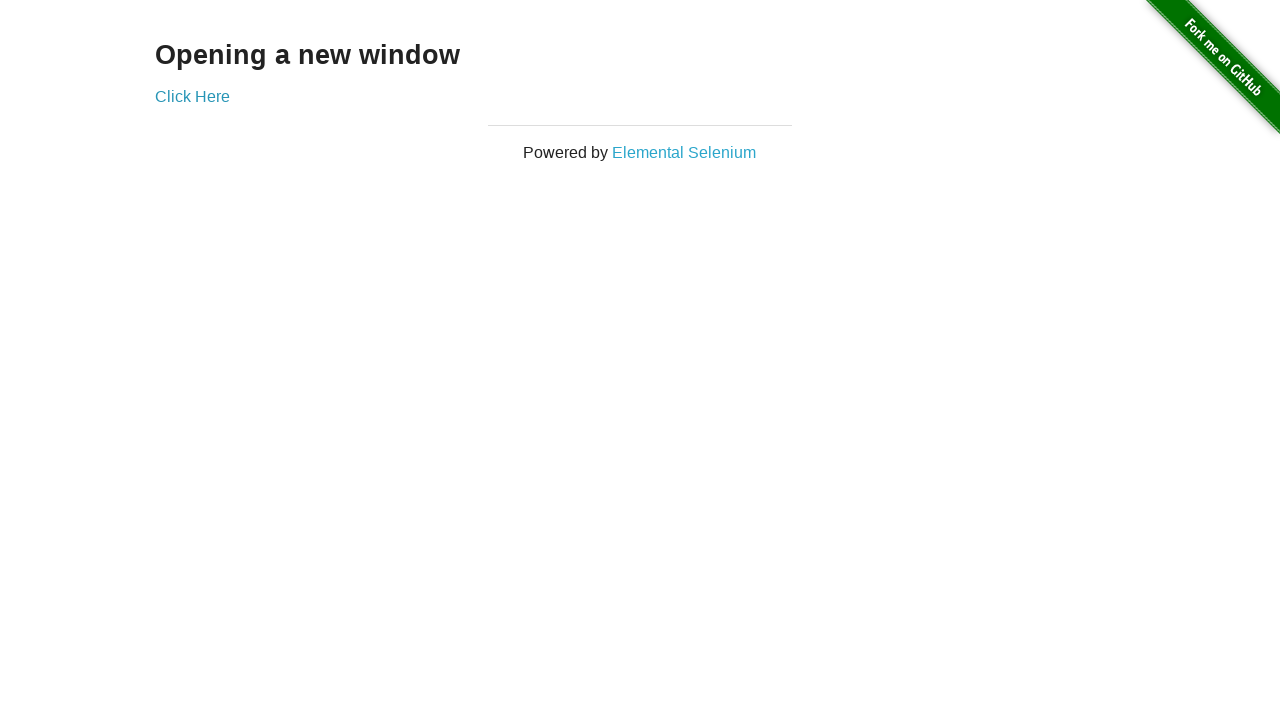

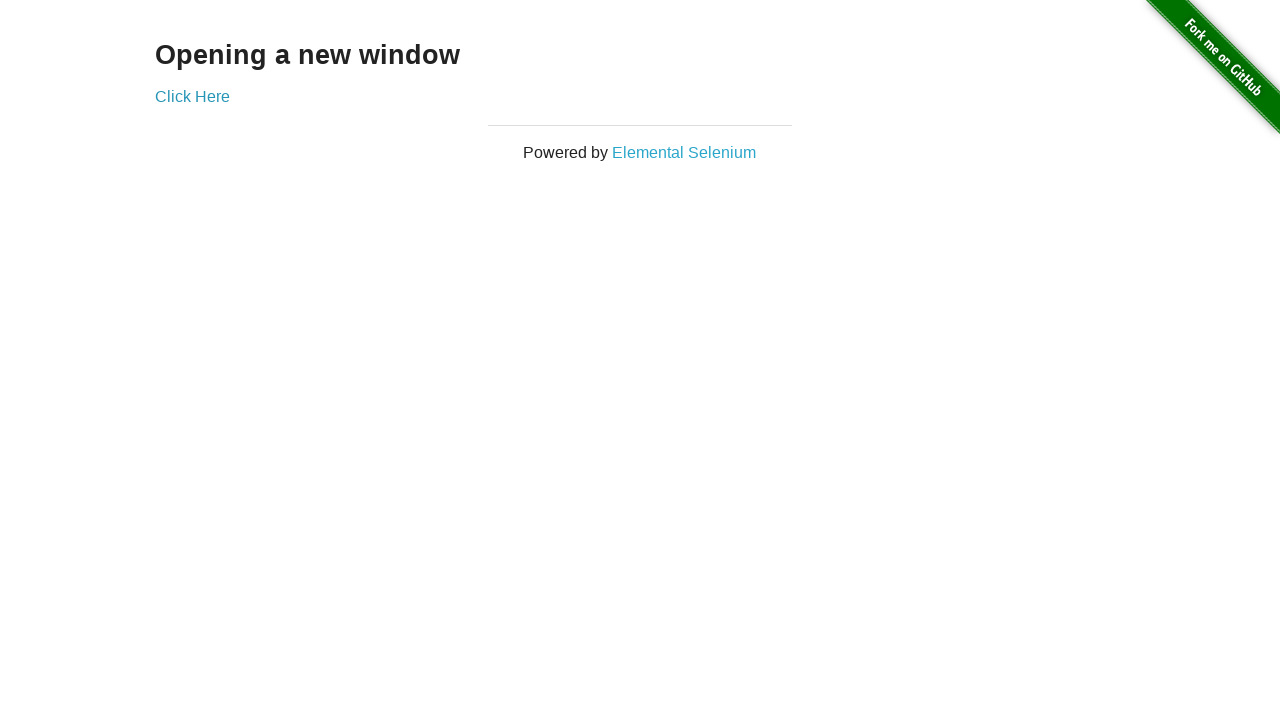